Tests anime search form with specific criteria (title: Gundam, studio: Sunrise, type: TV, year: 1995) expecting a single result

Starting URL: http://anime.tanuki.pl/strony/

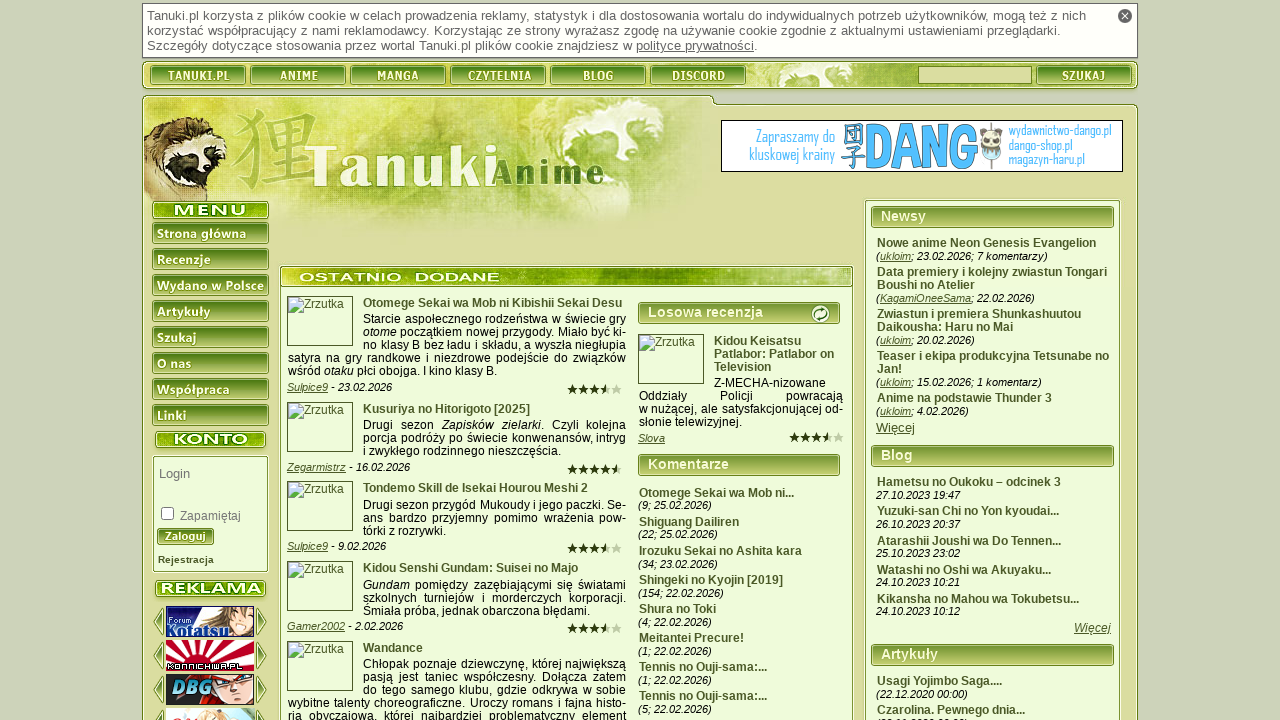

Search menu item loaded in sidebar
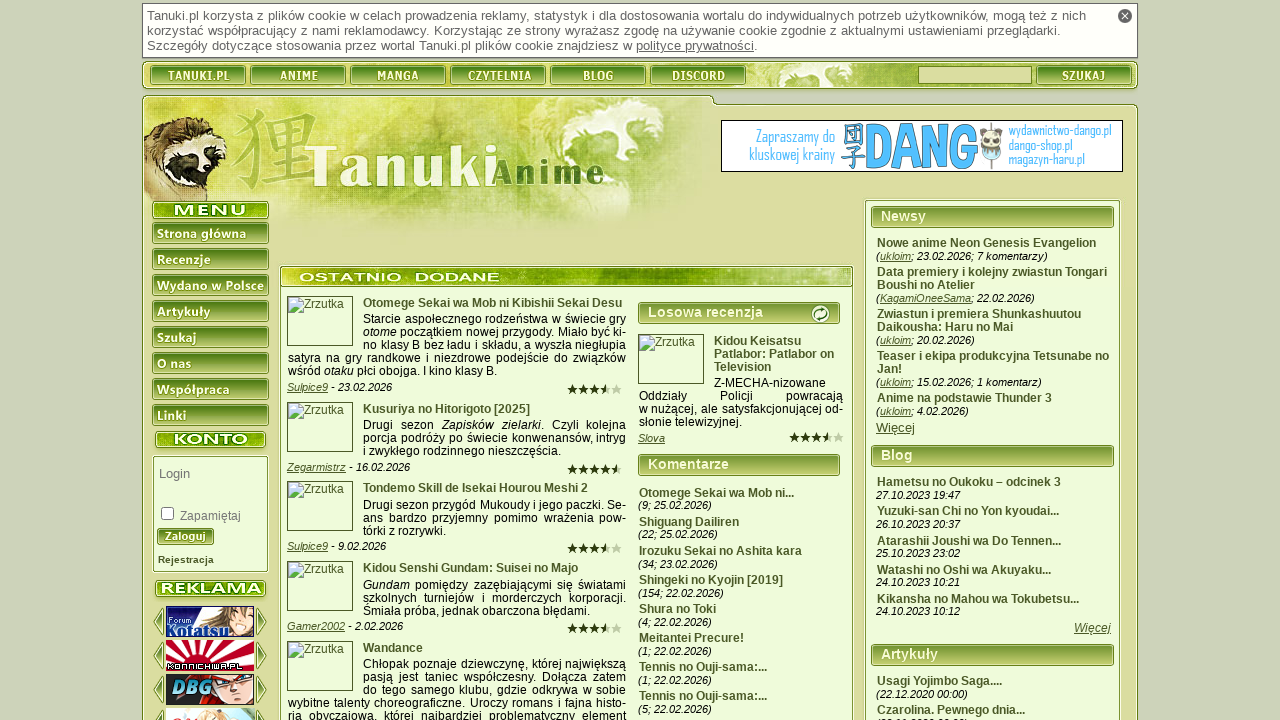

Clicked on search menu item at (210, 337) on xpath=//div[@id = 'sidebar']/div[@id = 'menu']/ul/li[5]
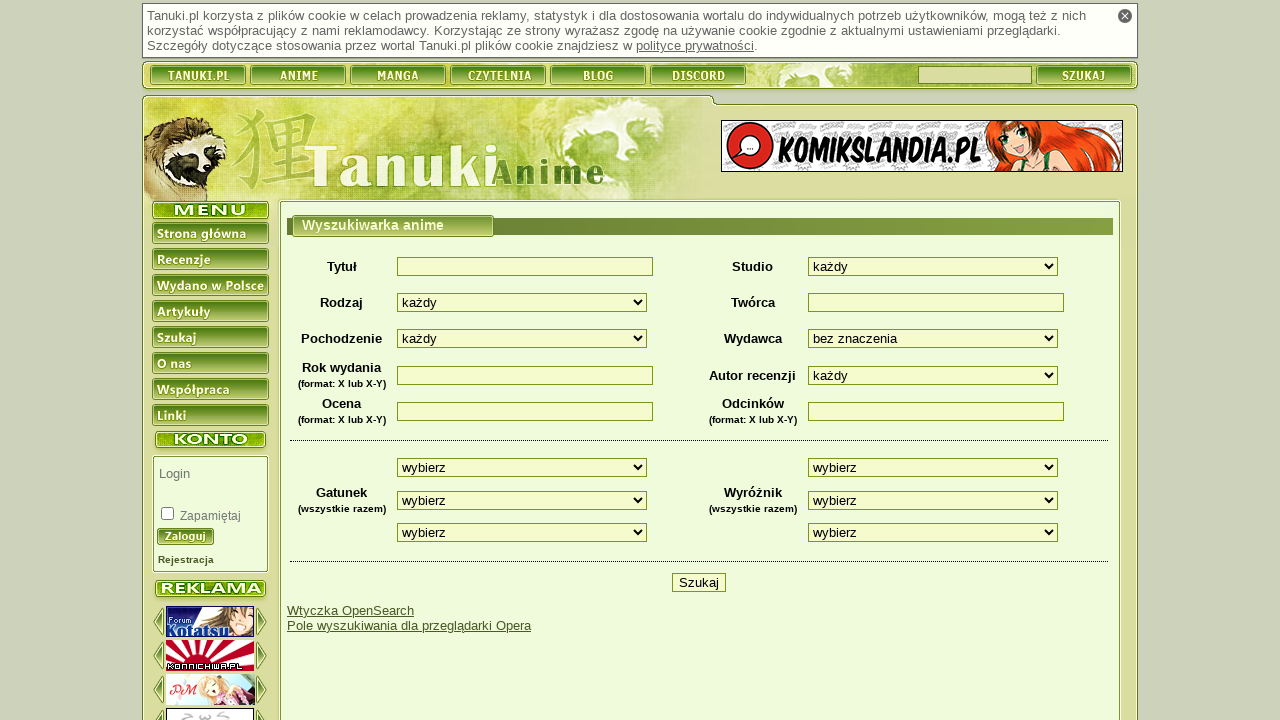

Filled title field with 'Gundam' on //form[@id = 'titleForm']/table[@class = 'searchtable']/tbody/tr[1]/td[1]/input
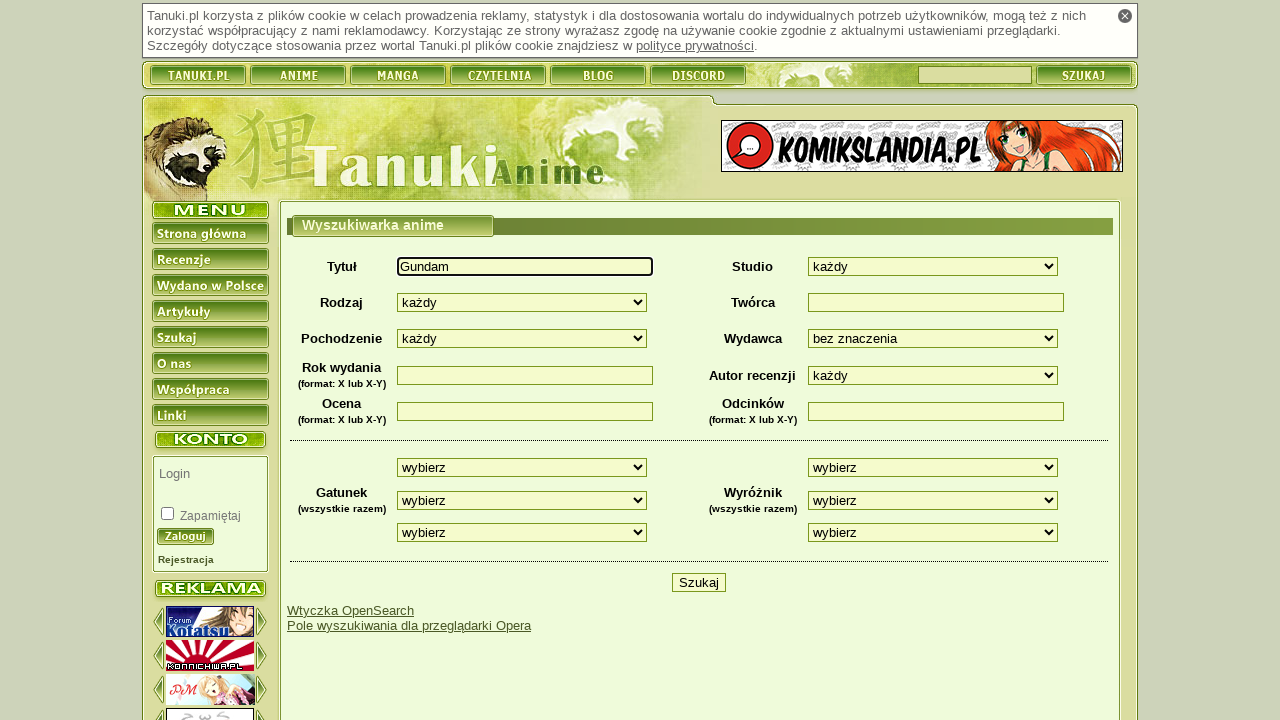

Selected studio 'Sunrise' from dropdown on //form[@id='titleForm']/table[@class='searchtable']/tbody/tr[1]/td[2]/select
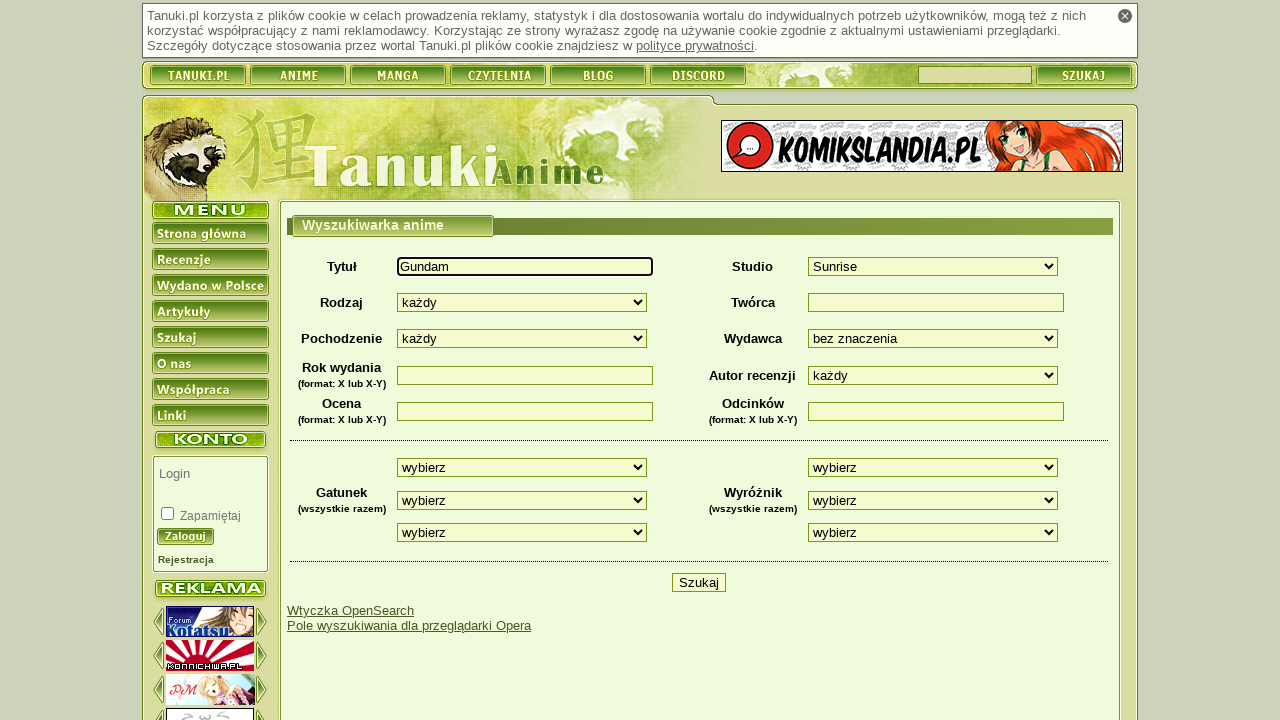

Selected type 'TV' from dropdown on //form[@id = 'titleForm']/table[@class = 'searchtable']/tbody/tr[2]/td[1]/select
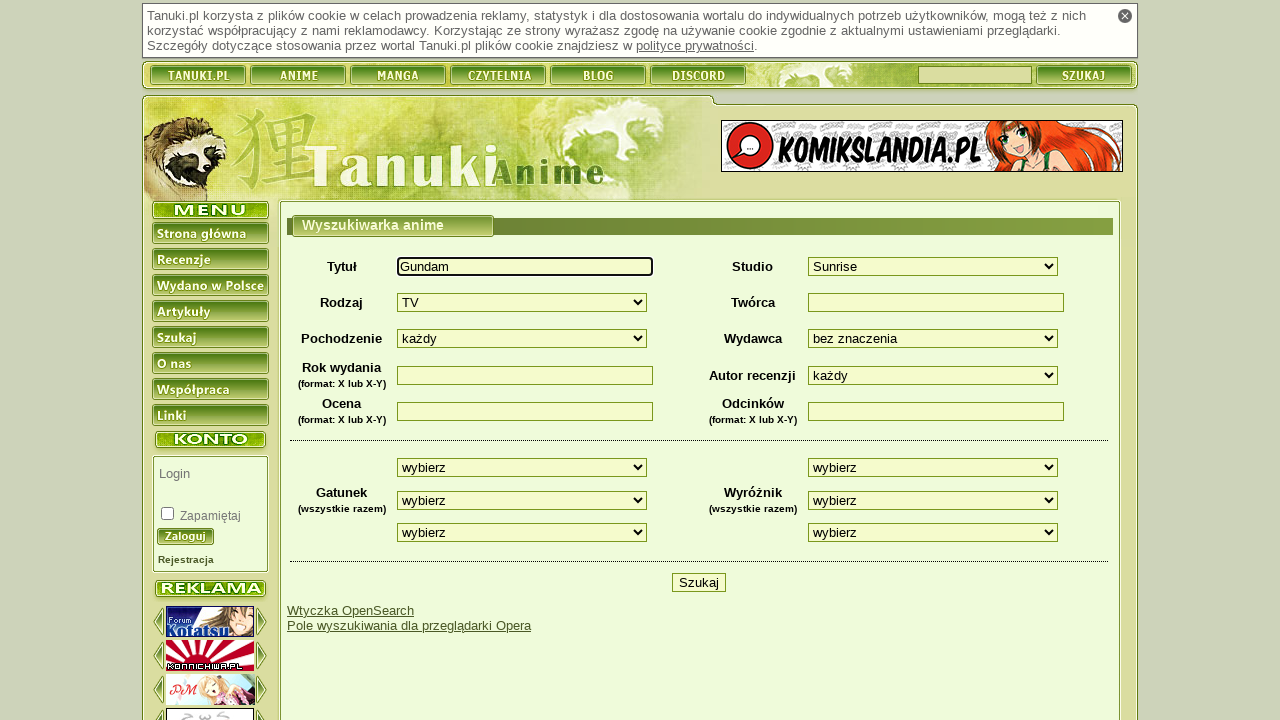

Filled year field with '1995' on //form[@id = 'titleForm']/table[@class = 'searchtable']/tbody/tr[4]/td[1]/input
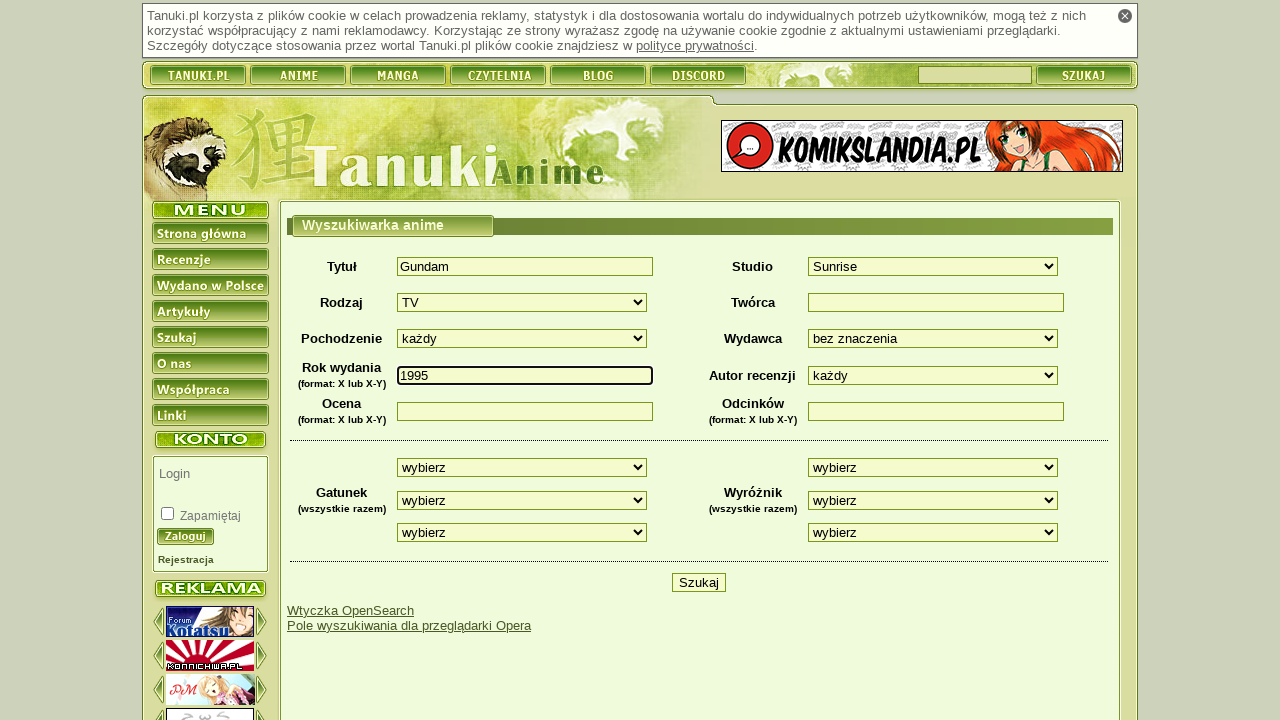

Submitted anime search form with criteria: Gundam, Sunrise studio, TV type, 1995 year on input[name*='do']
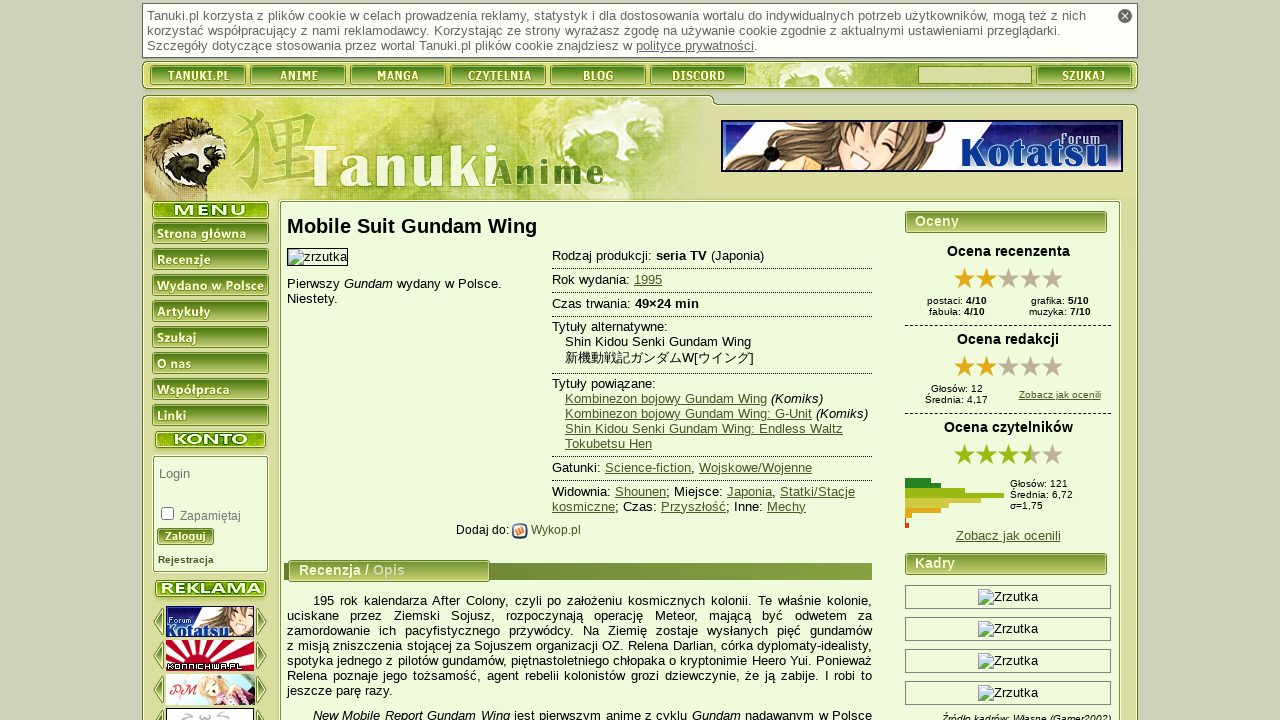

Search results loaded, result header appeared
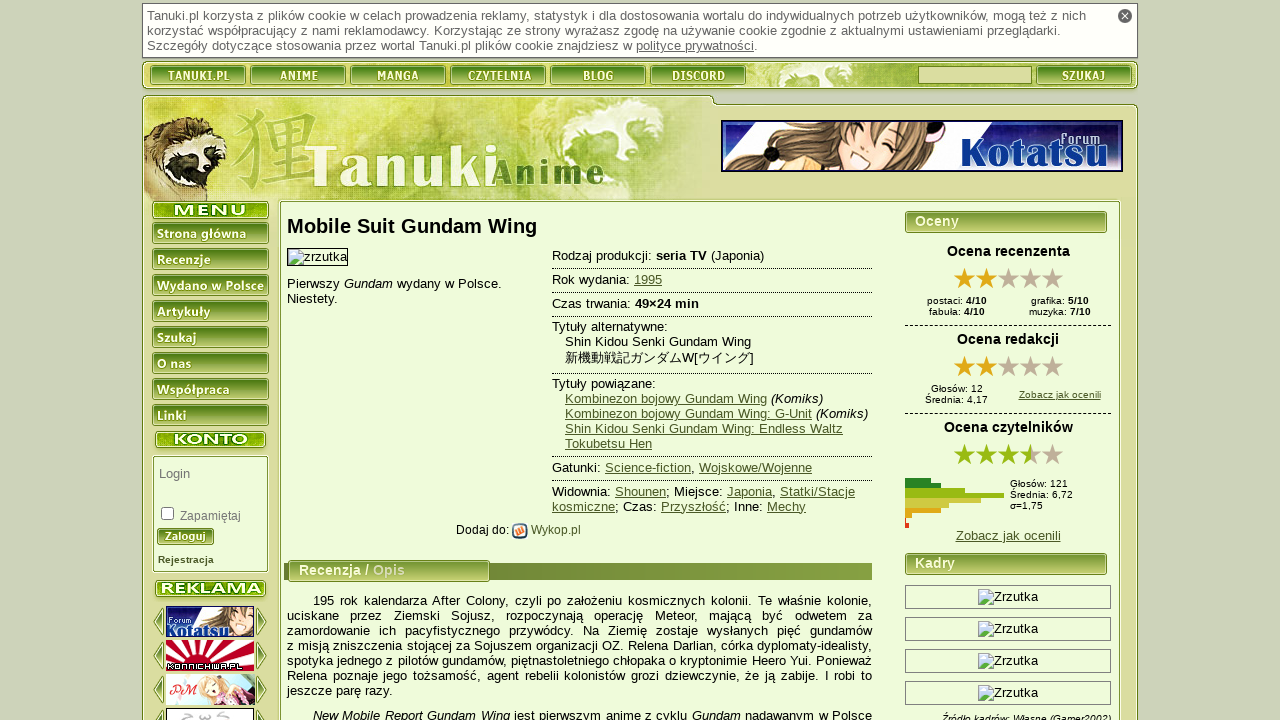

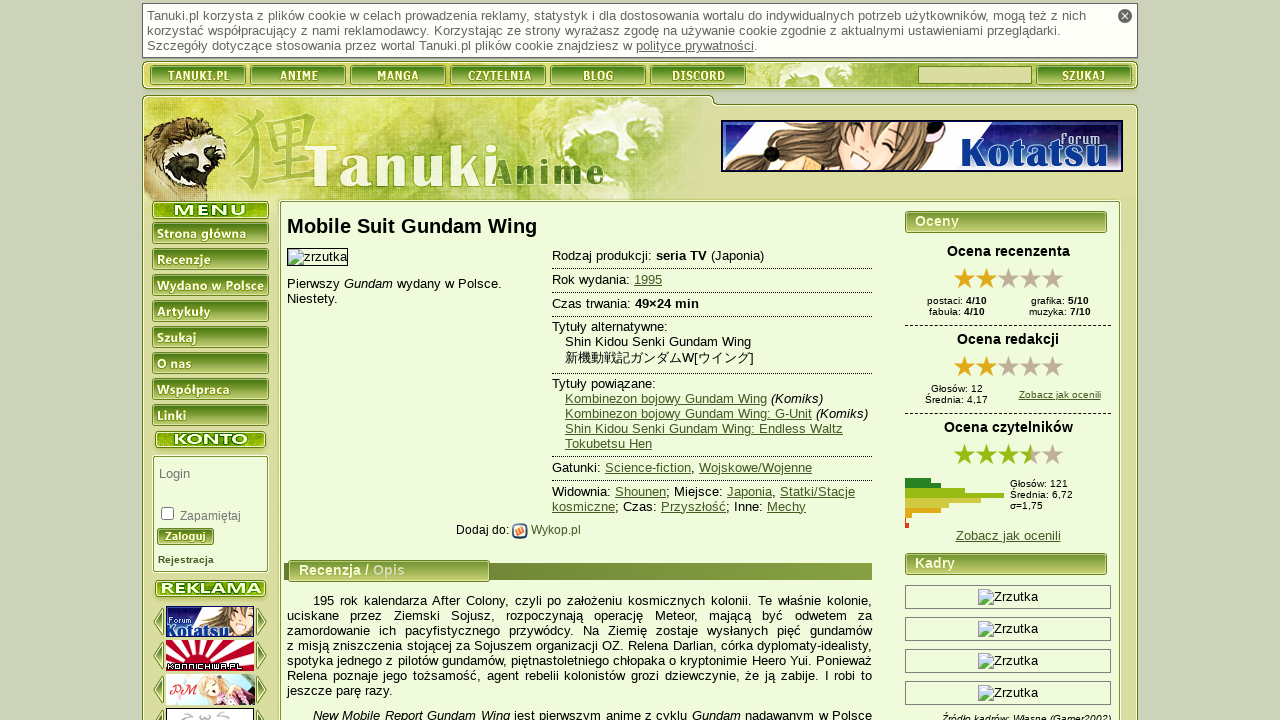